Tests browser navigation functionality including navigating to different pages, using back/forward buttons, and refreshing the page

Starting URL: http://www.thefriendlytester.co.uk

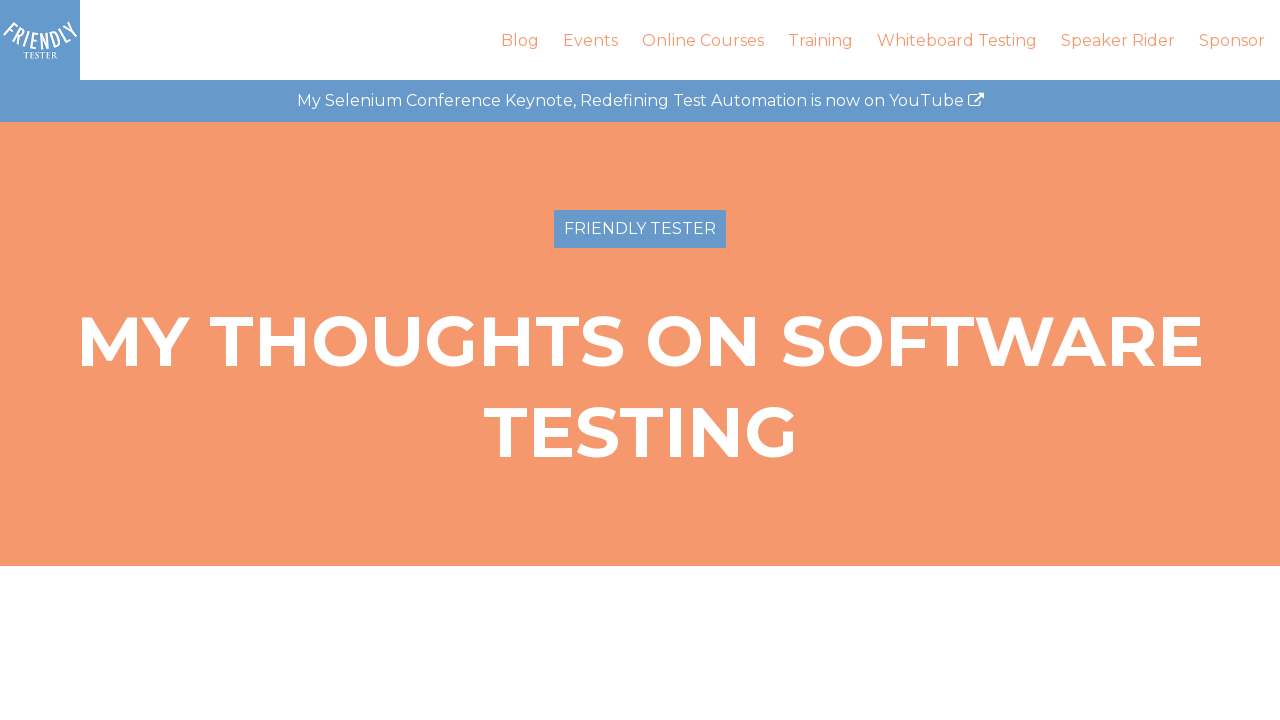

Navigated to About Me page
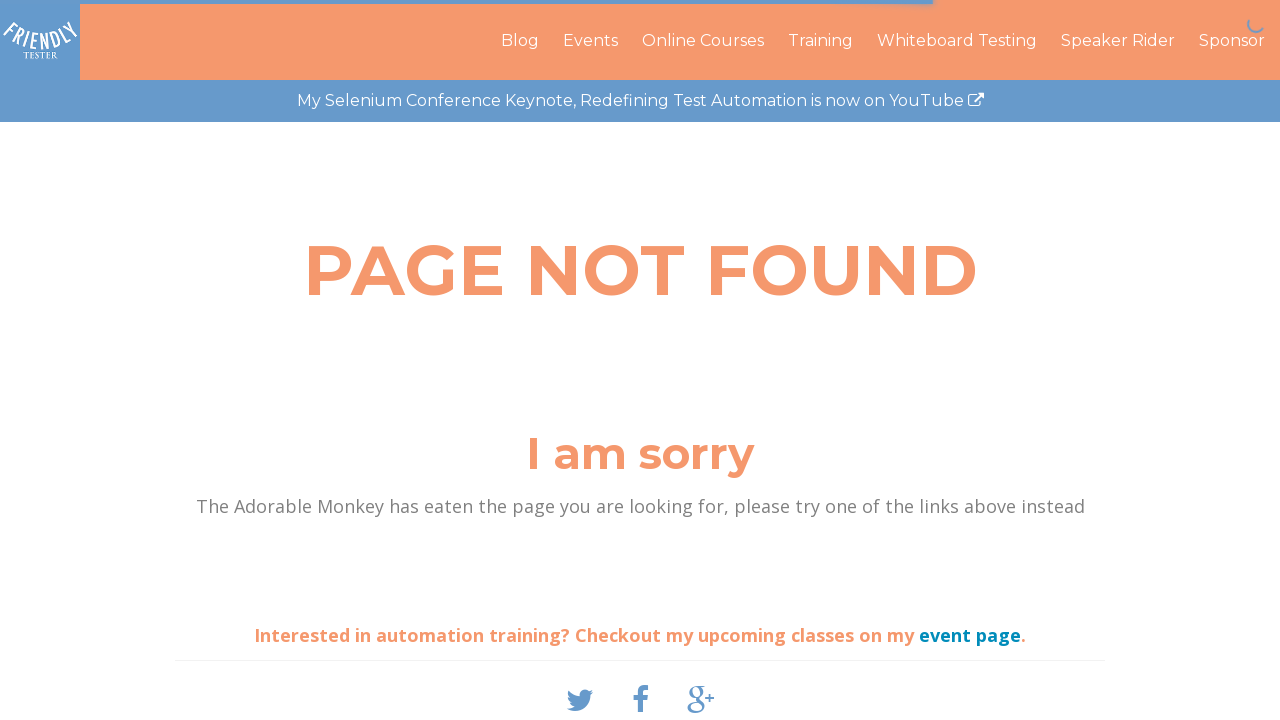

Navigated back to previous page using back button
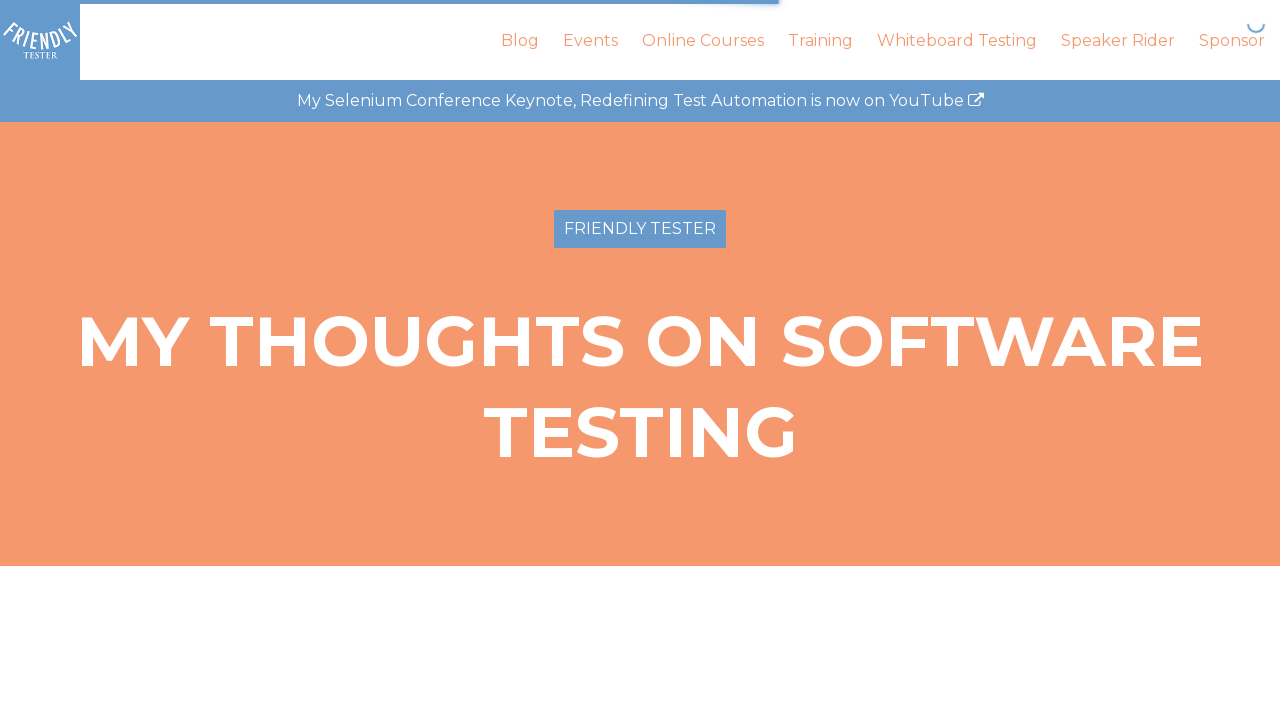

Navigated forward using forward button
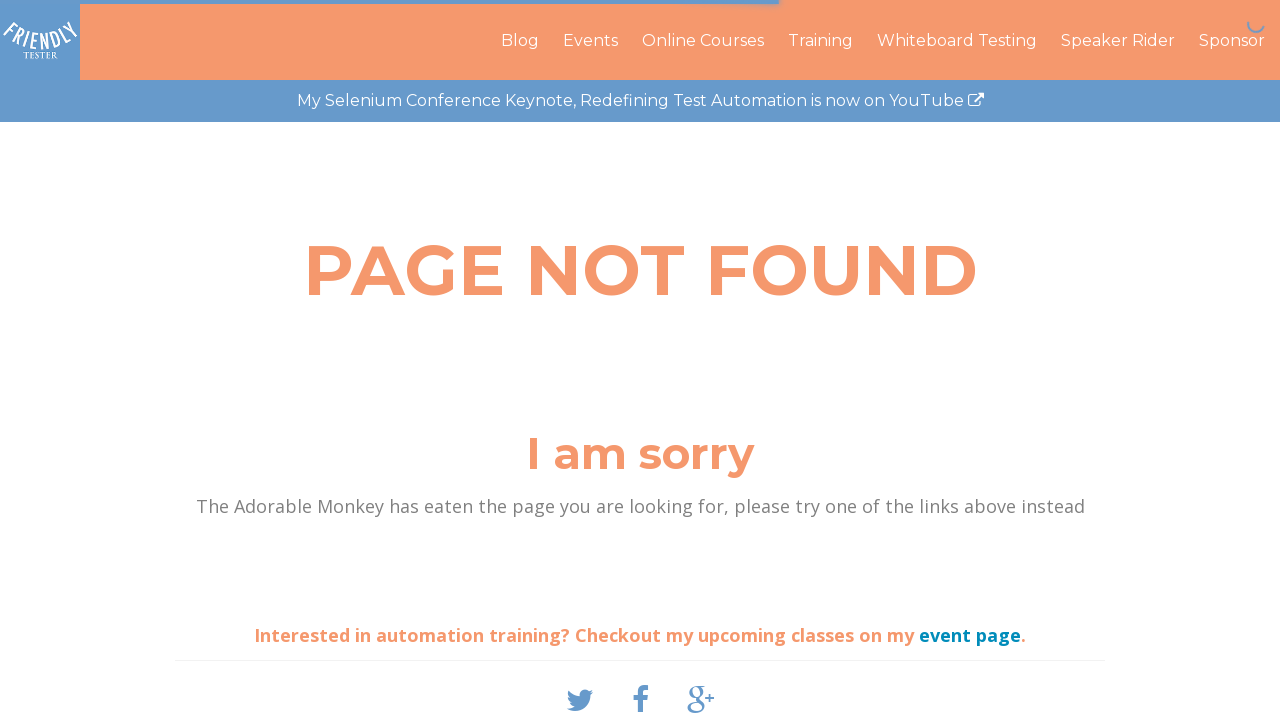

Refreshed the current page
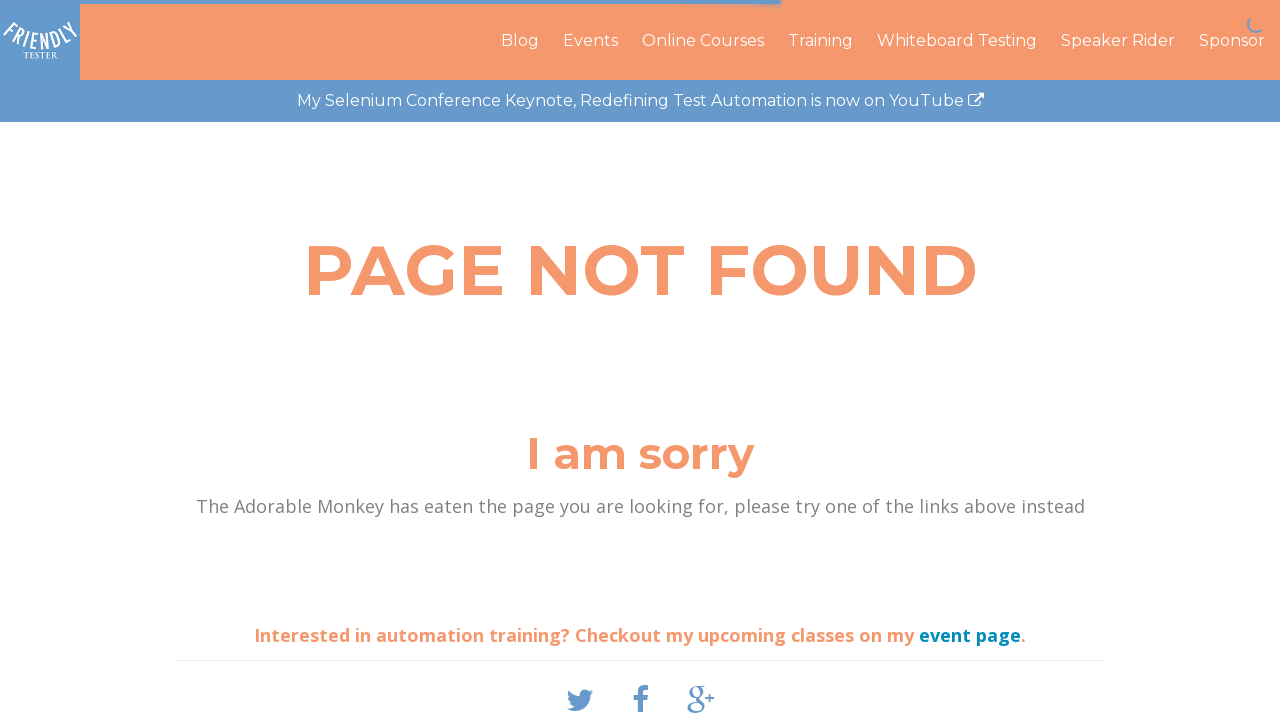

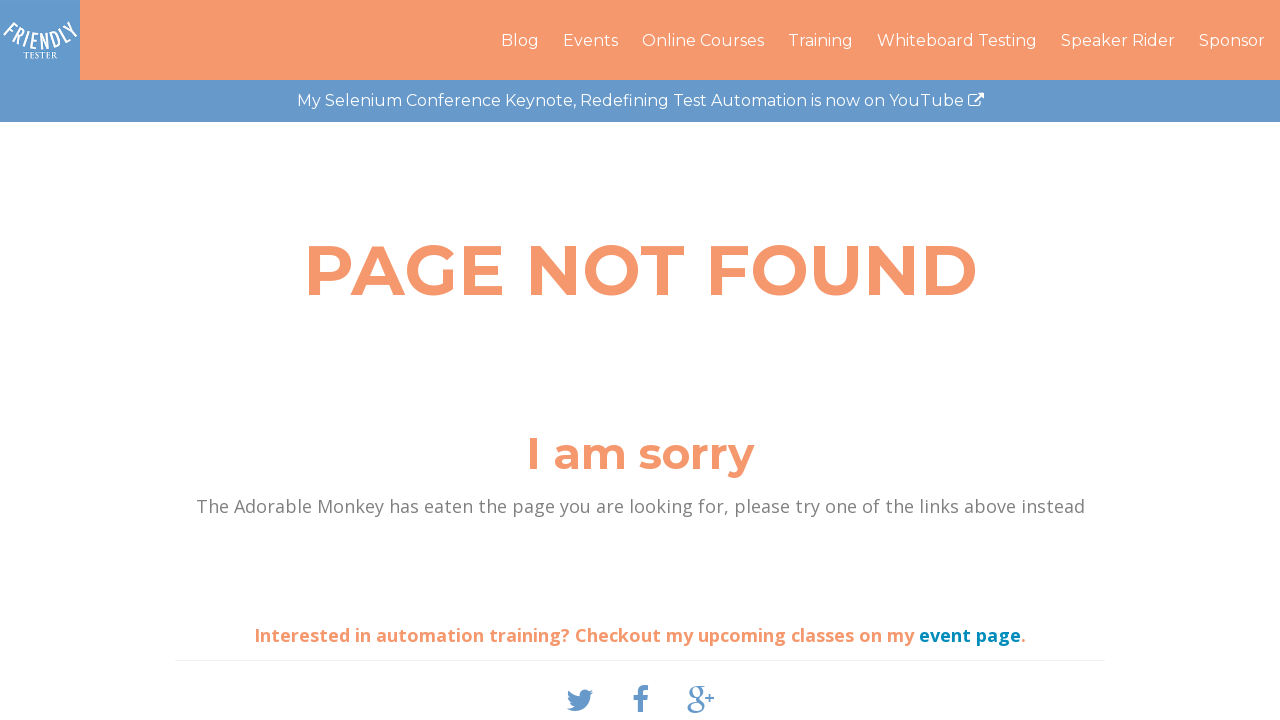